Tests browser window management by changing window position and size through maximize, fullscreen, and custom dimensions

Starting URL: https://www.testotomasyonu.com

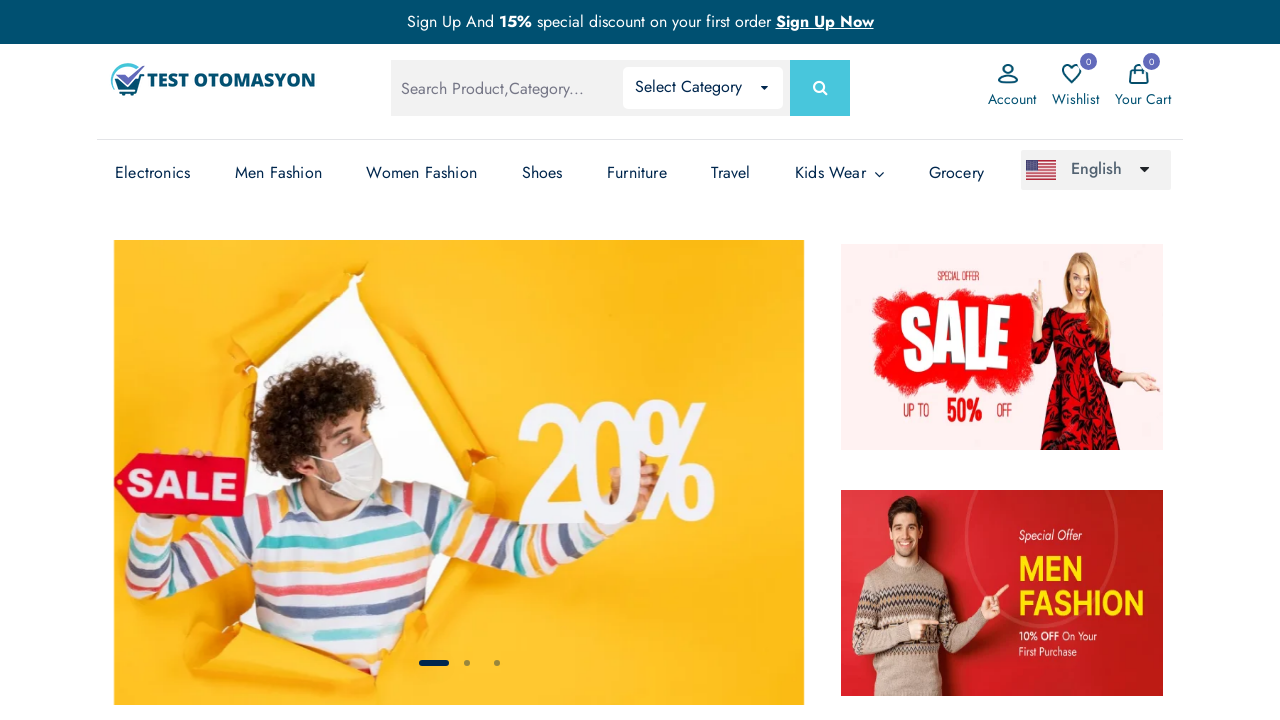

Retrieved initial window position using JavaScript evaluation
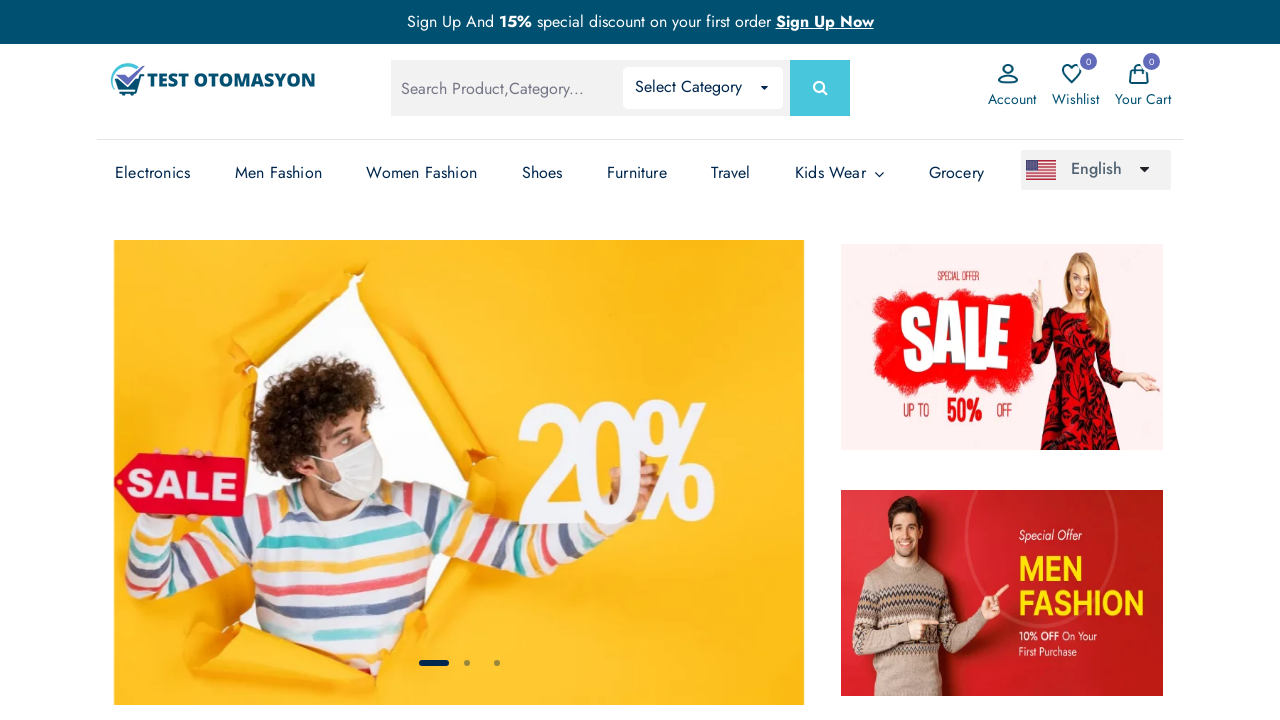

Retrieved initial viewport size
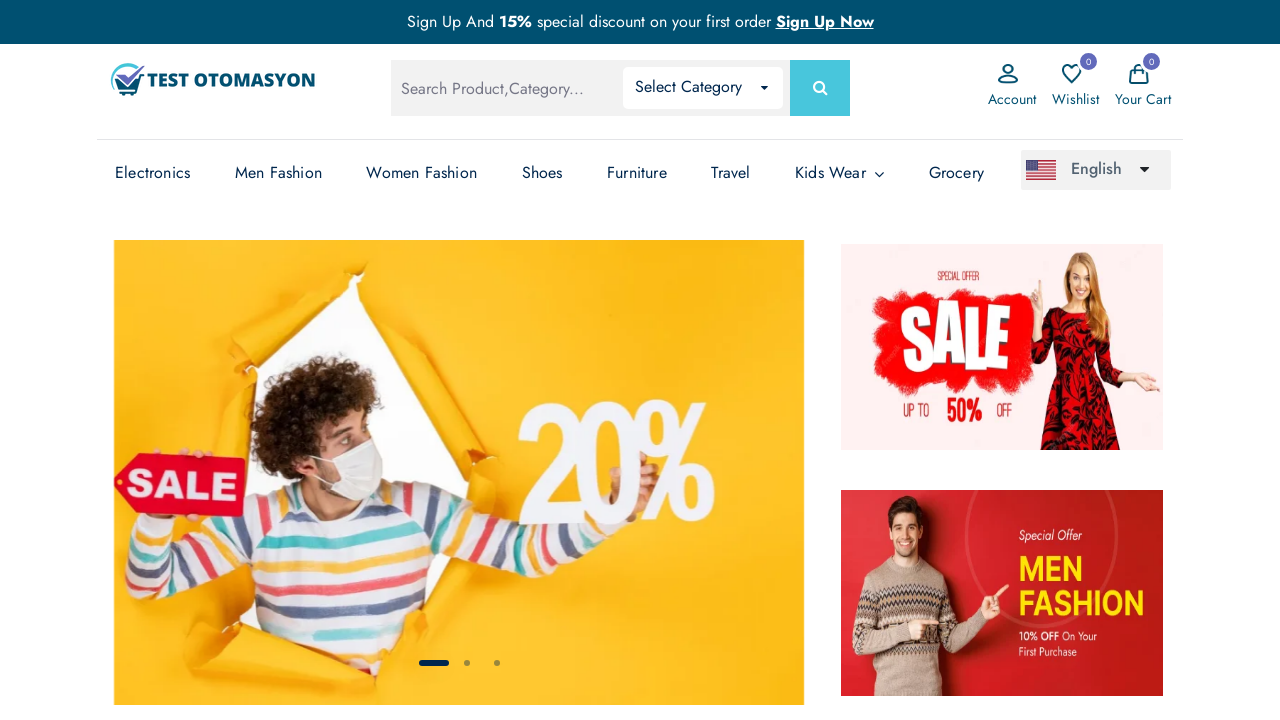

Set viewport to maximized size (1728x1047)
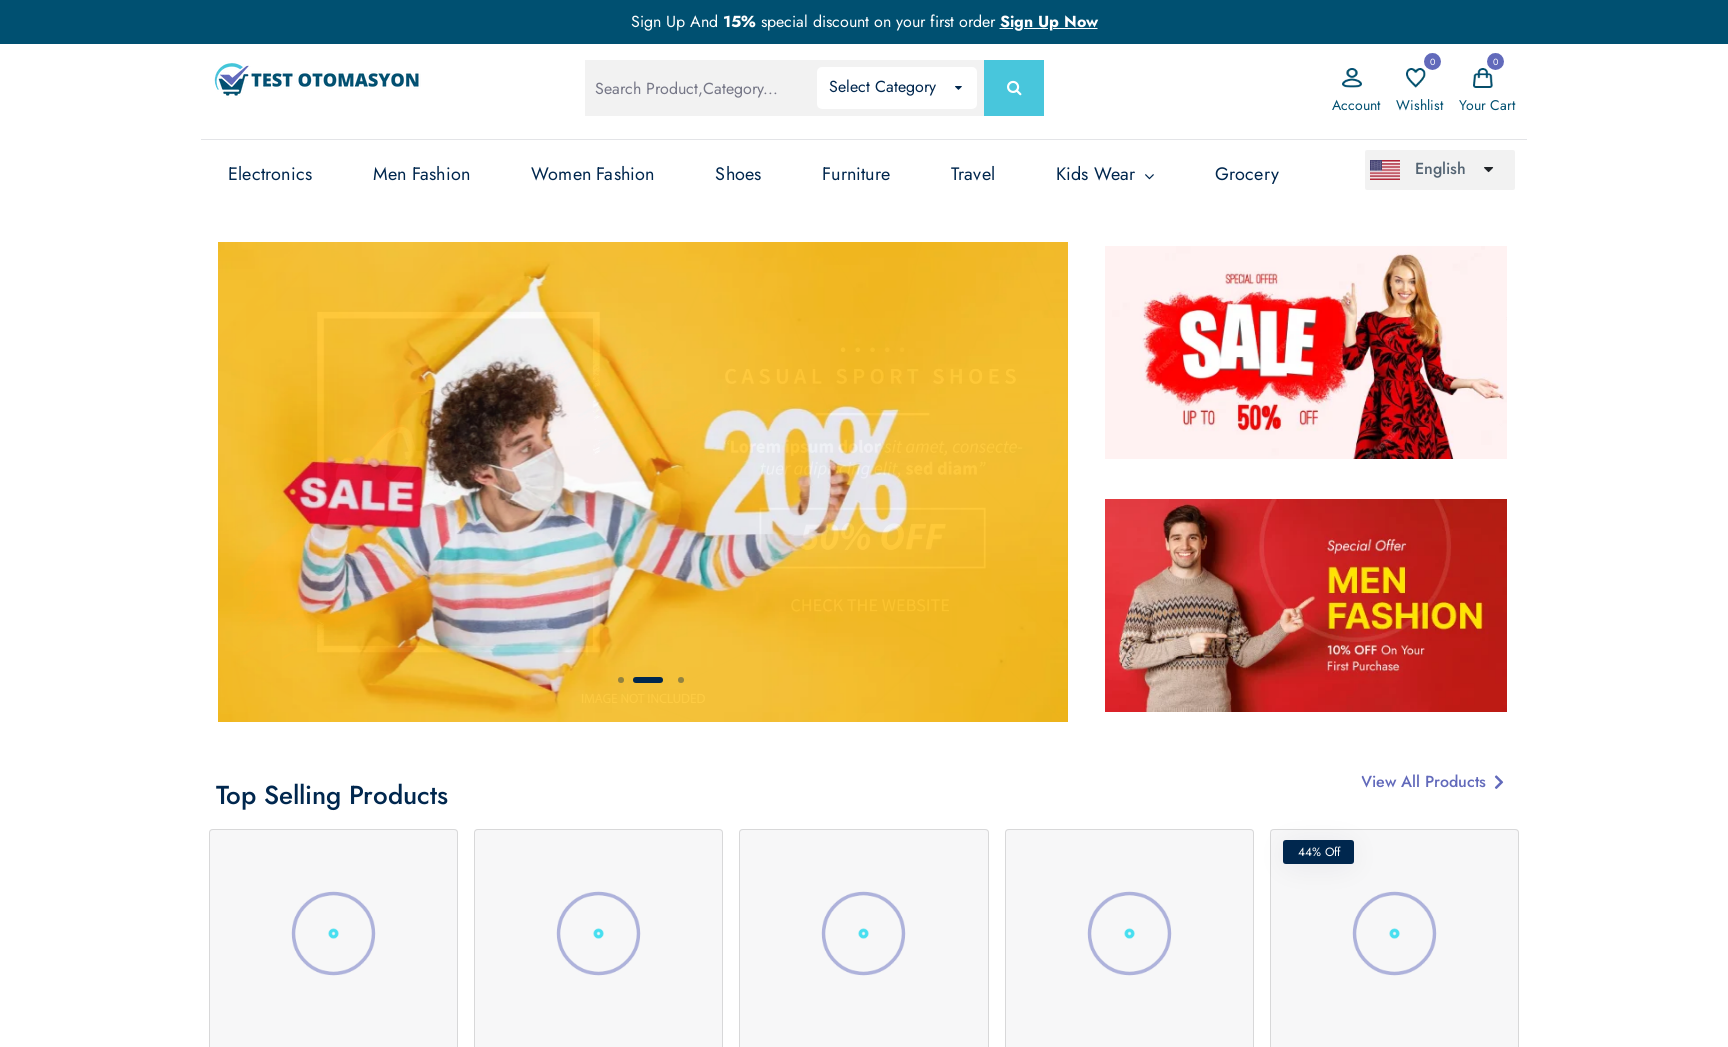

Set viewport to fullscreen simulated size (1728x1080)
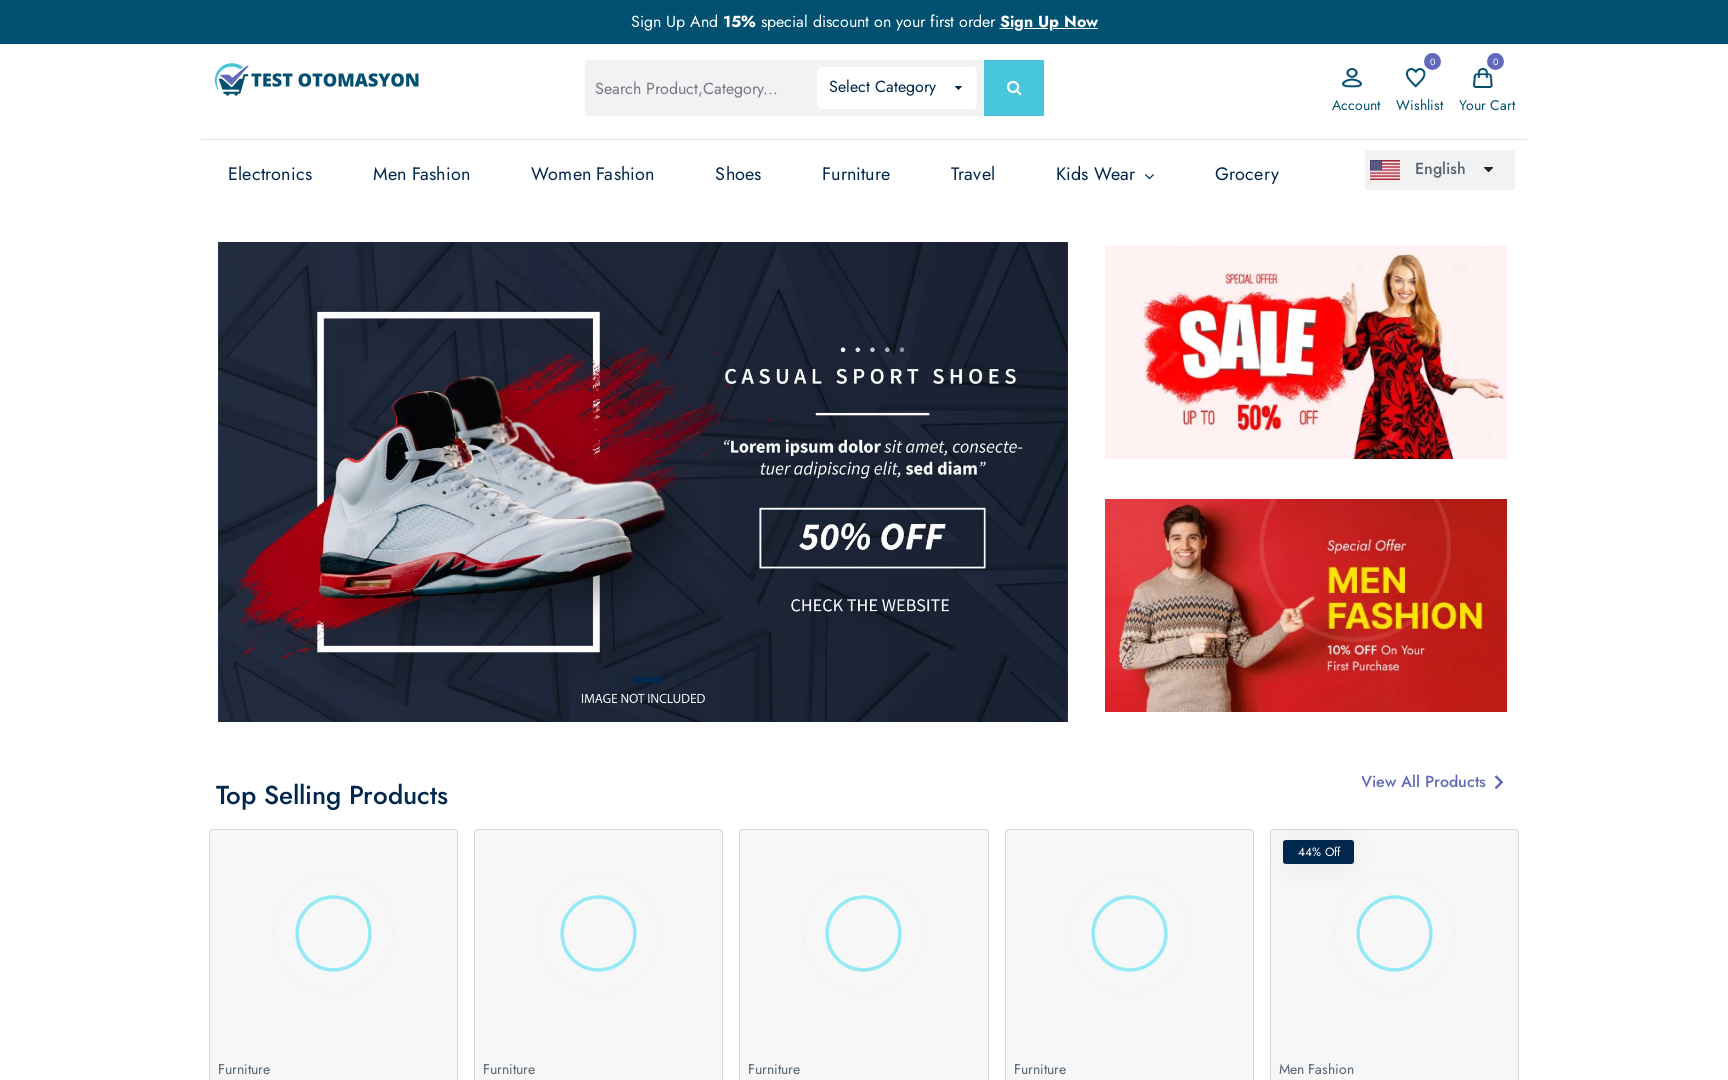

Set viewport to custom size (500x400)
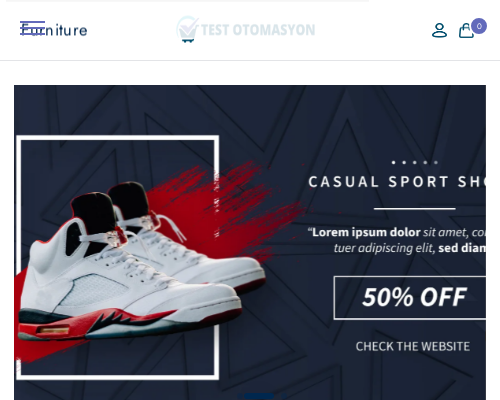

Waited 2 seconds to observe window size changes
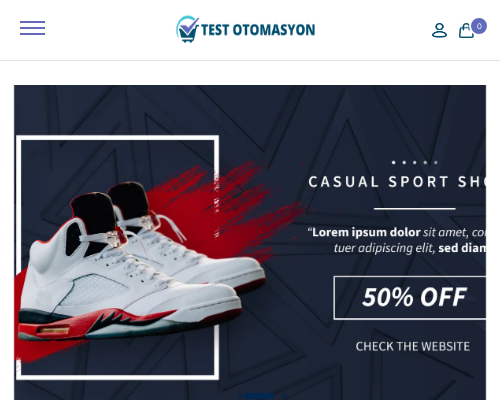

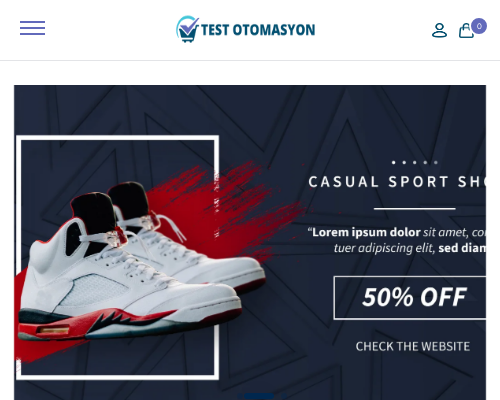